Navigates to the page, scrolls to bottom, and maximizes the browser window

Starting URL: https://www.ultimateqa.com/automation/

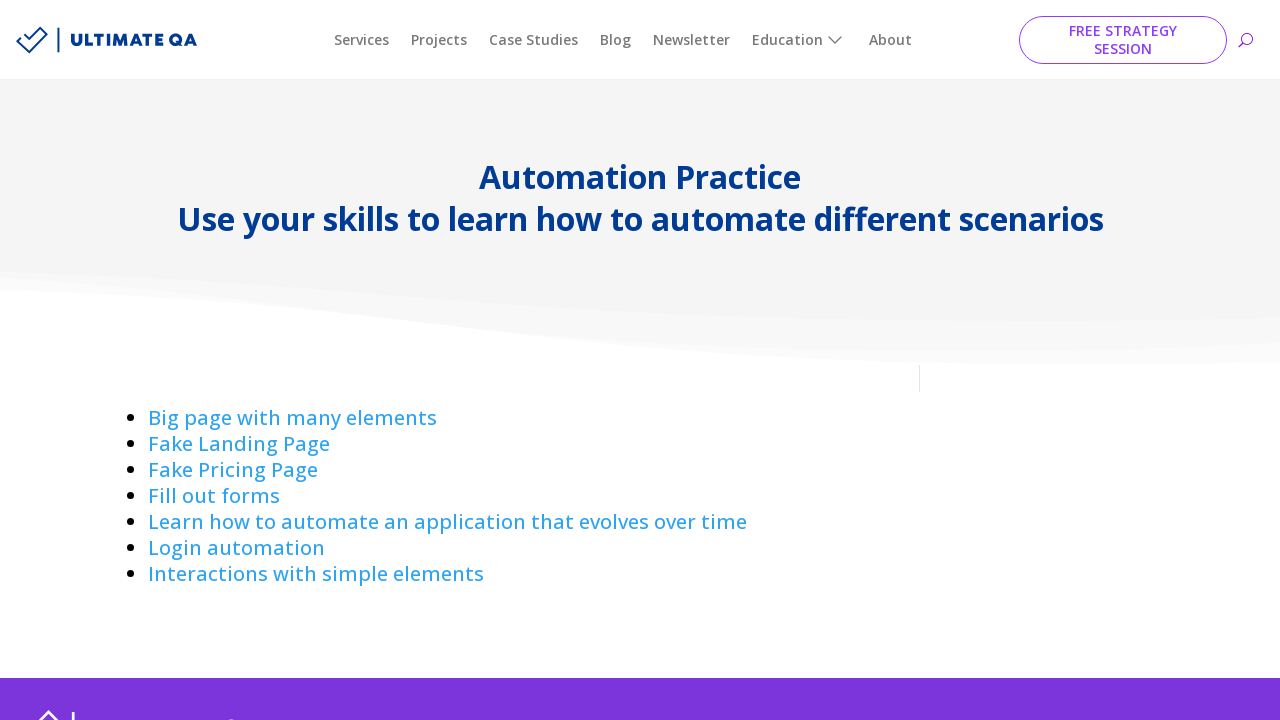

Navigated to https://www.ultimateqa.com/automation/
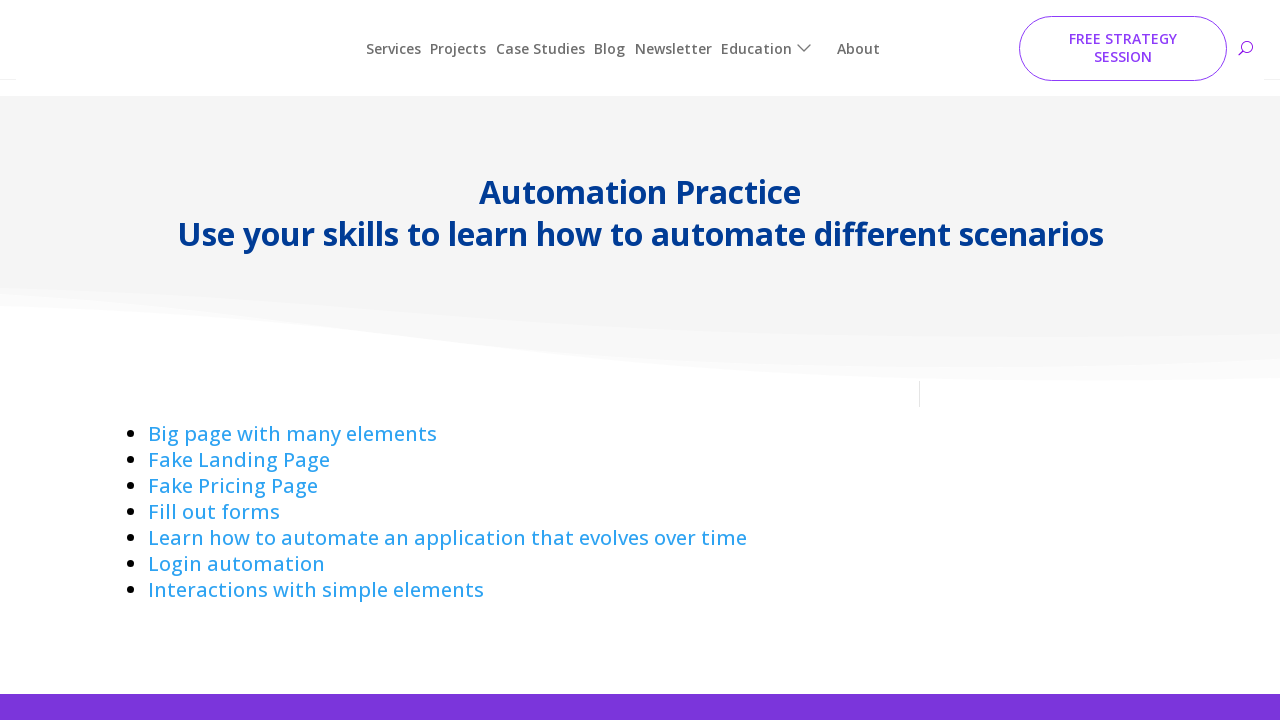

Scrolled to bottom of page
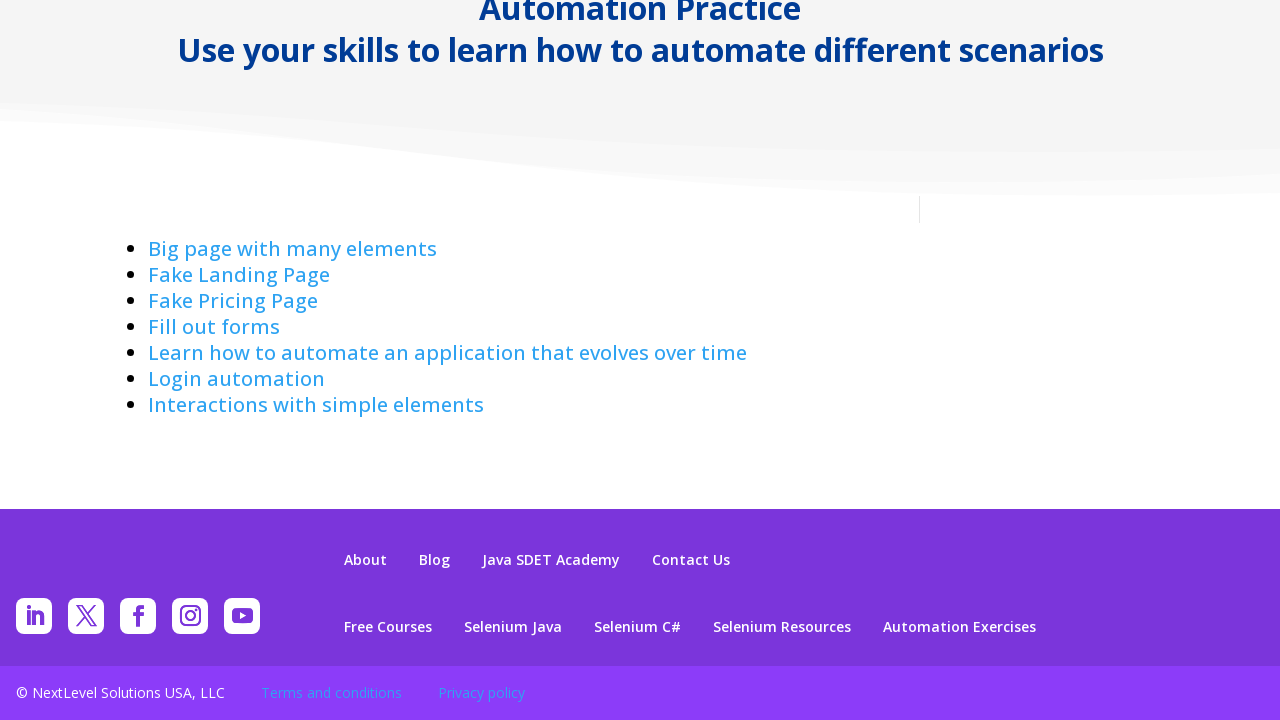

Maximized browser window
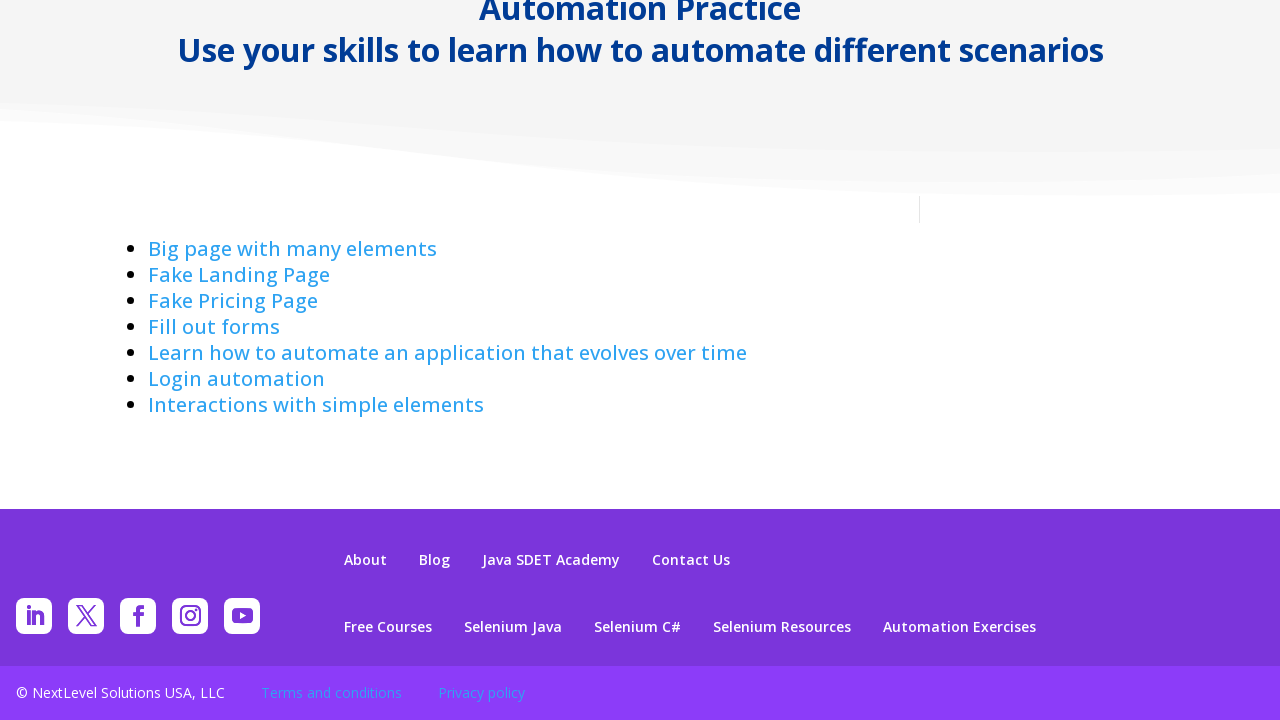

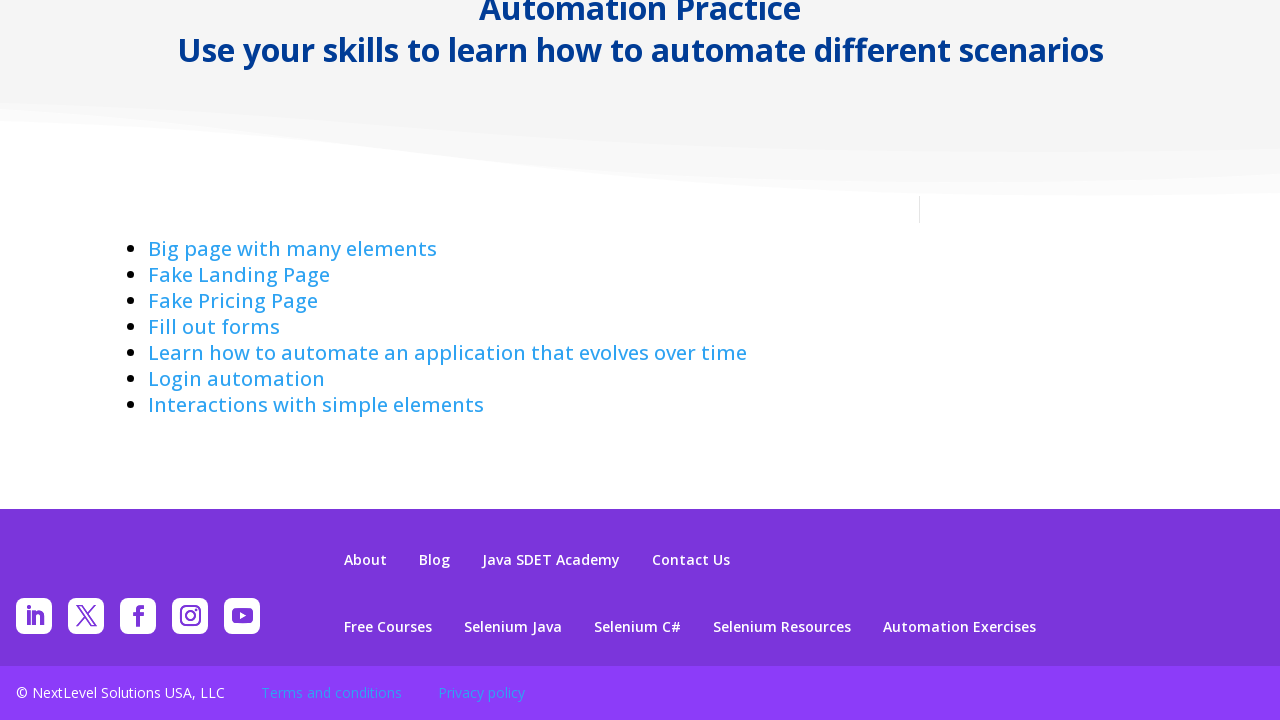